Navigates to a book search application and enters a search query into a shadow DOM input field

Starting URL: https://books-pwakit.appspot.com/

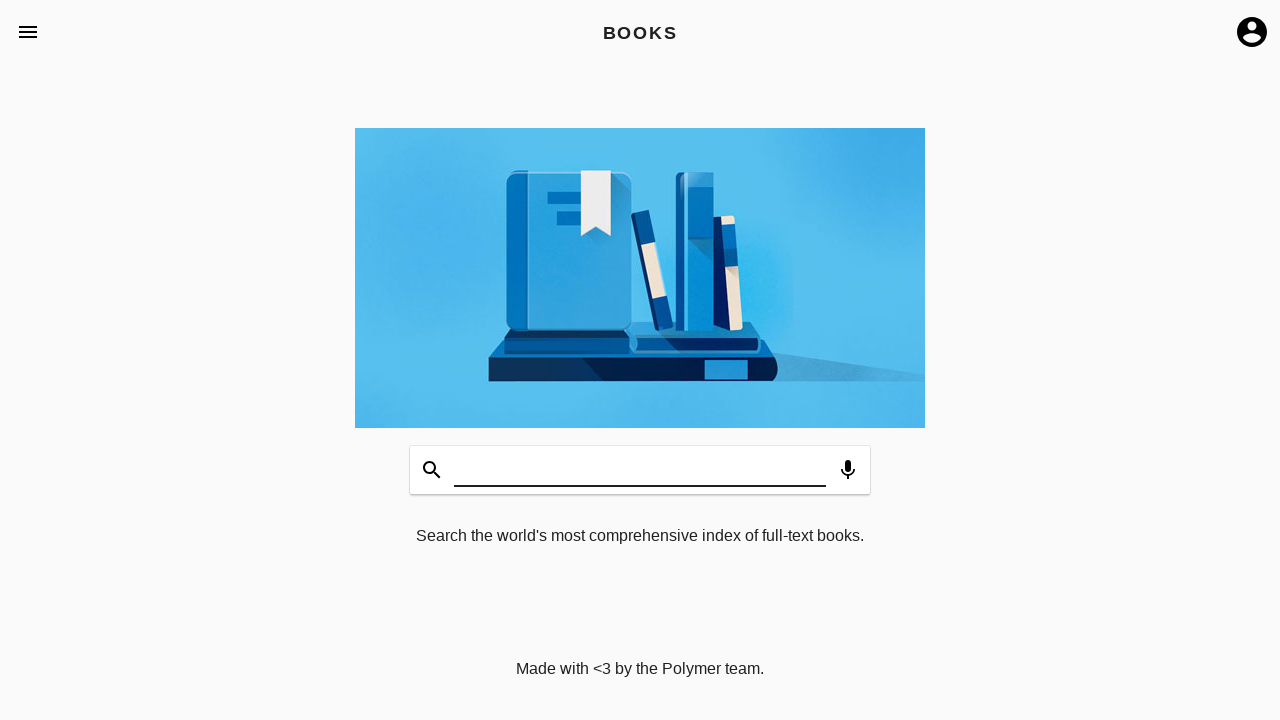

Located the book-app shadow host element
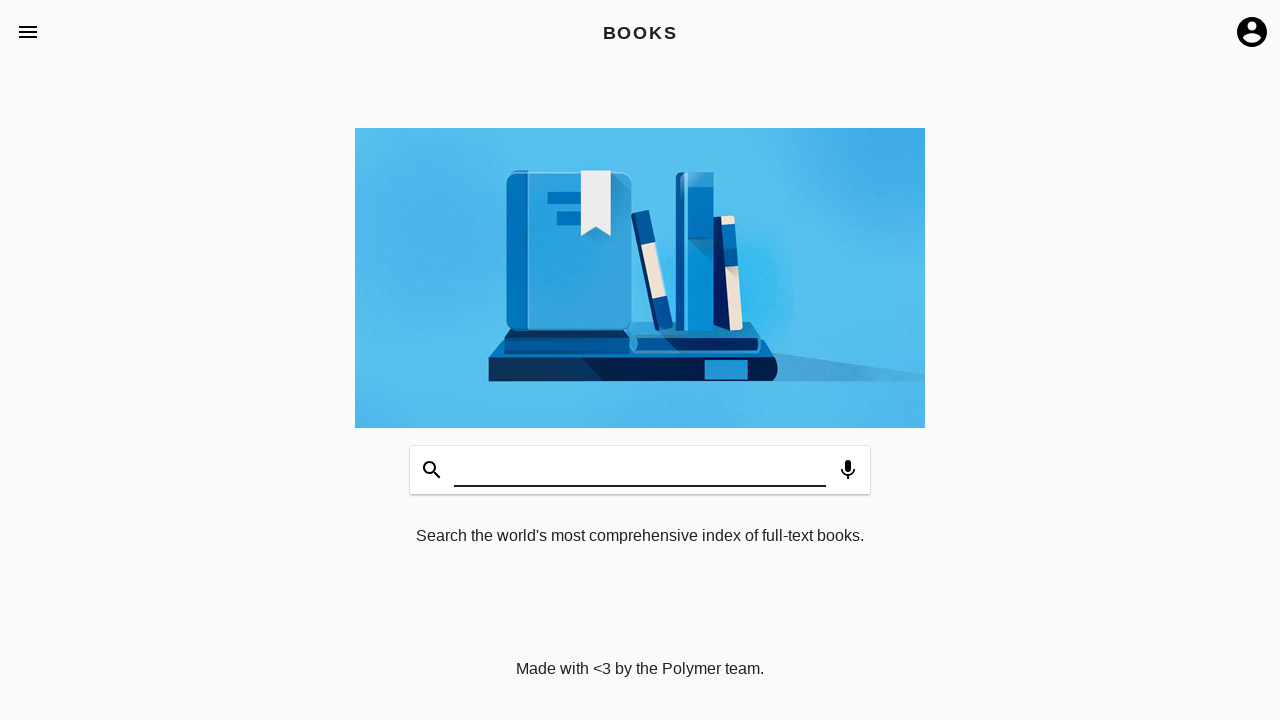

Entered 'software testing book' into the shadow DOM search input field on book-app >> app-header >> app-toolbar.toolbar-bottom >> book-input-decorator >> 
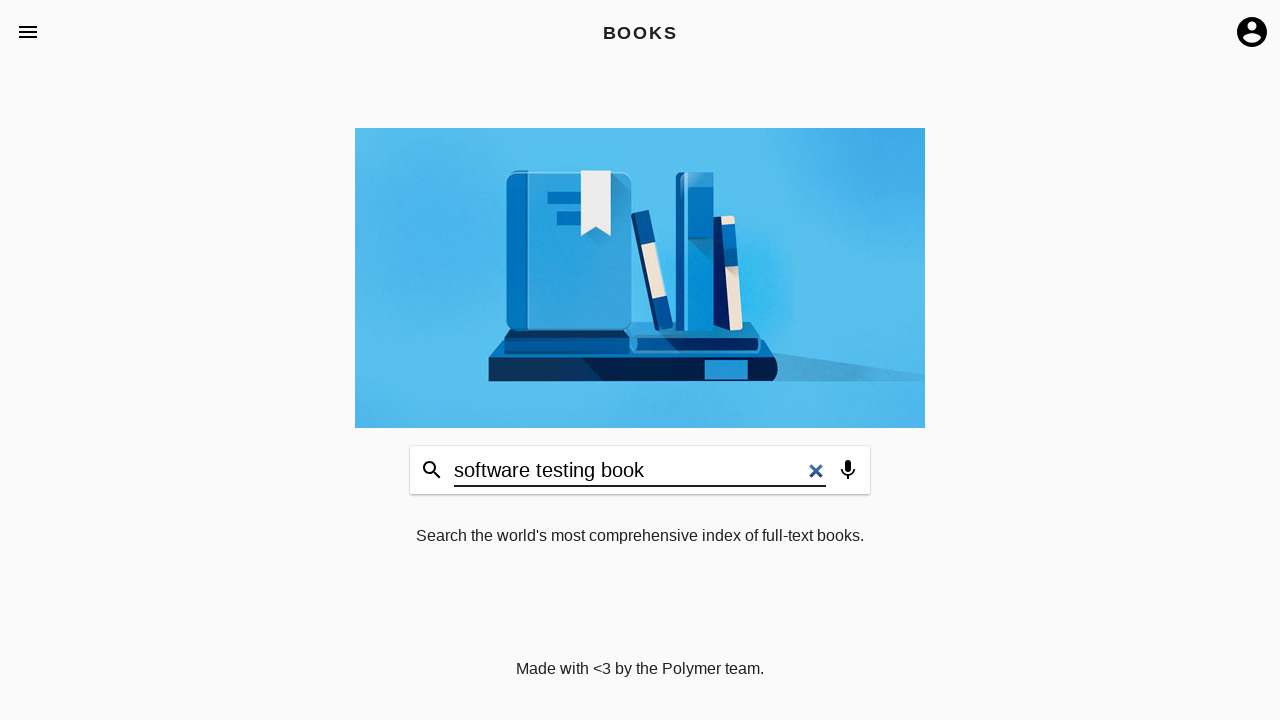

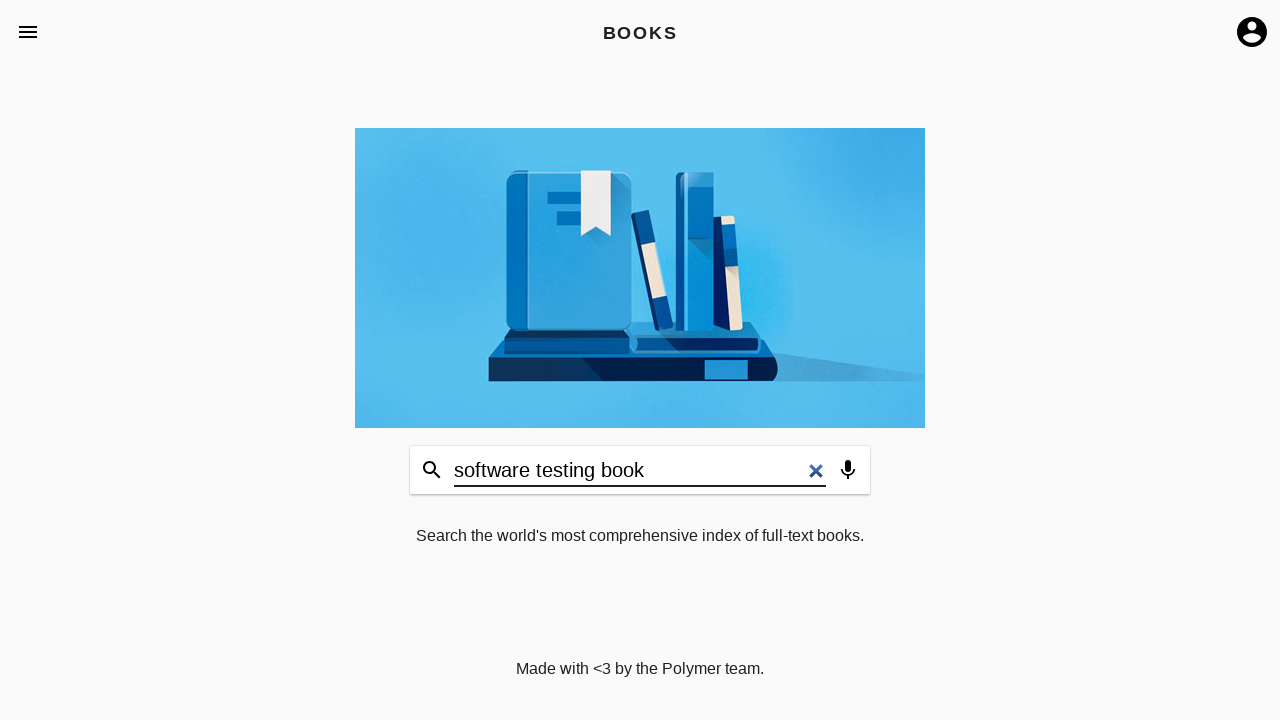